Navigates to a football statistics page and clicks the "All matches" button to display all match data in a table.

Starting URL: https://adamchoi.co.uk/teamgoals/detailed

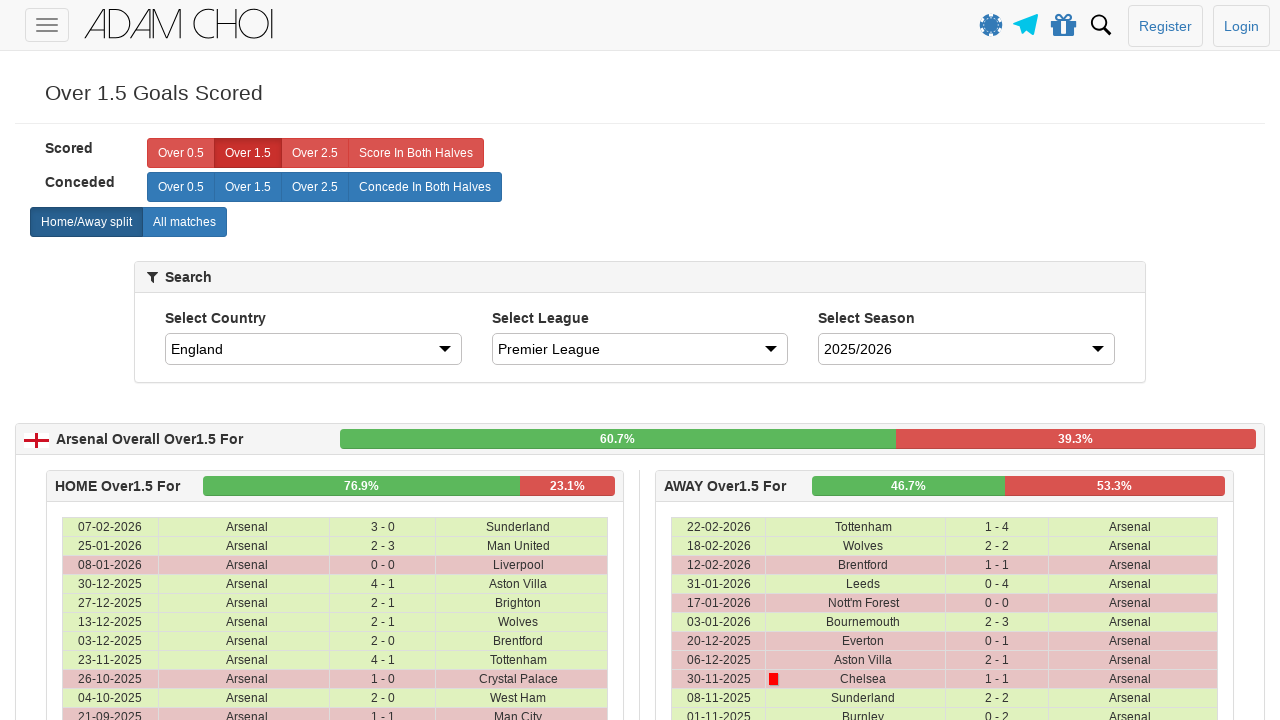

Navigated to football statistics page
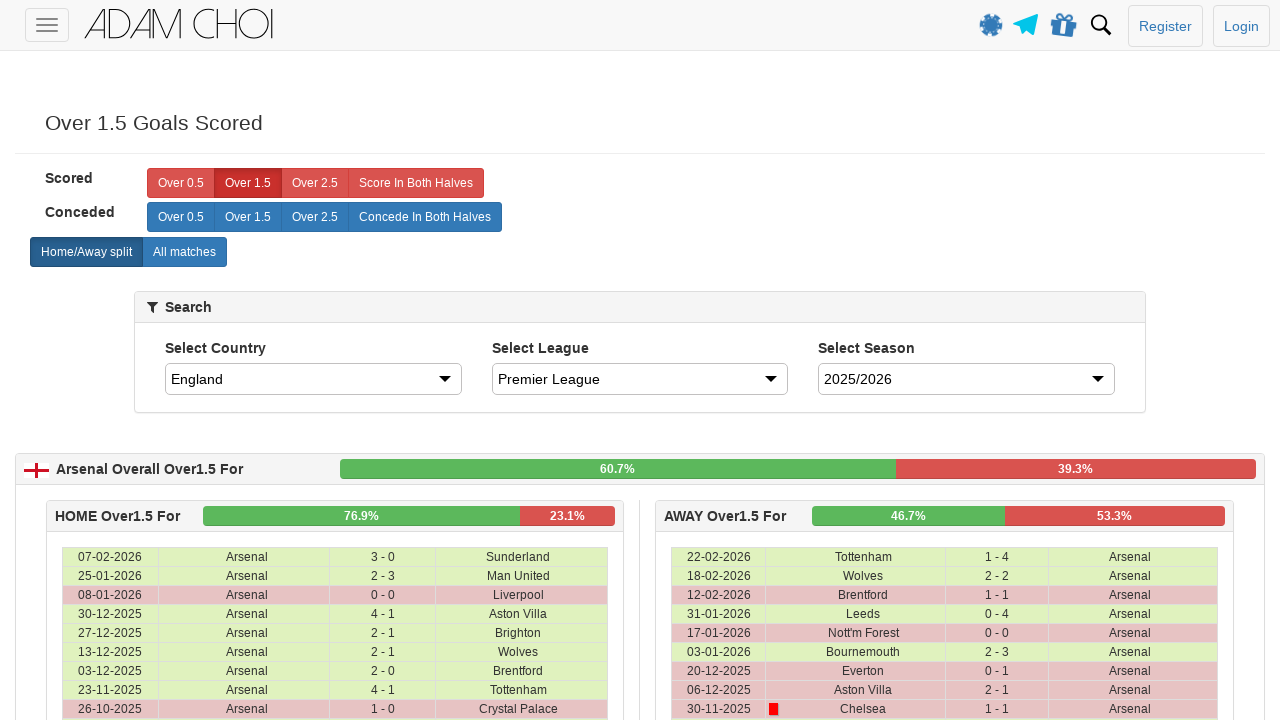

Clicked the 'All matches' button to display all match data at (184, 252) on xpath=//label[@analytics-event="All matches"]
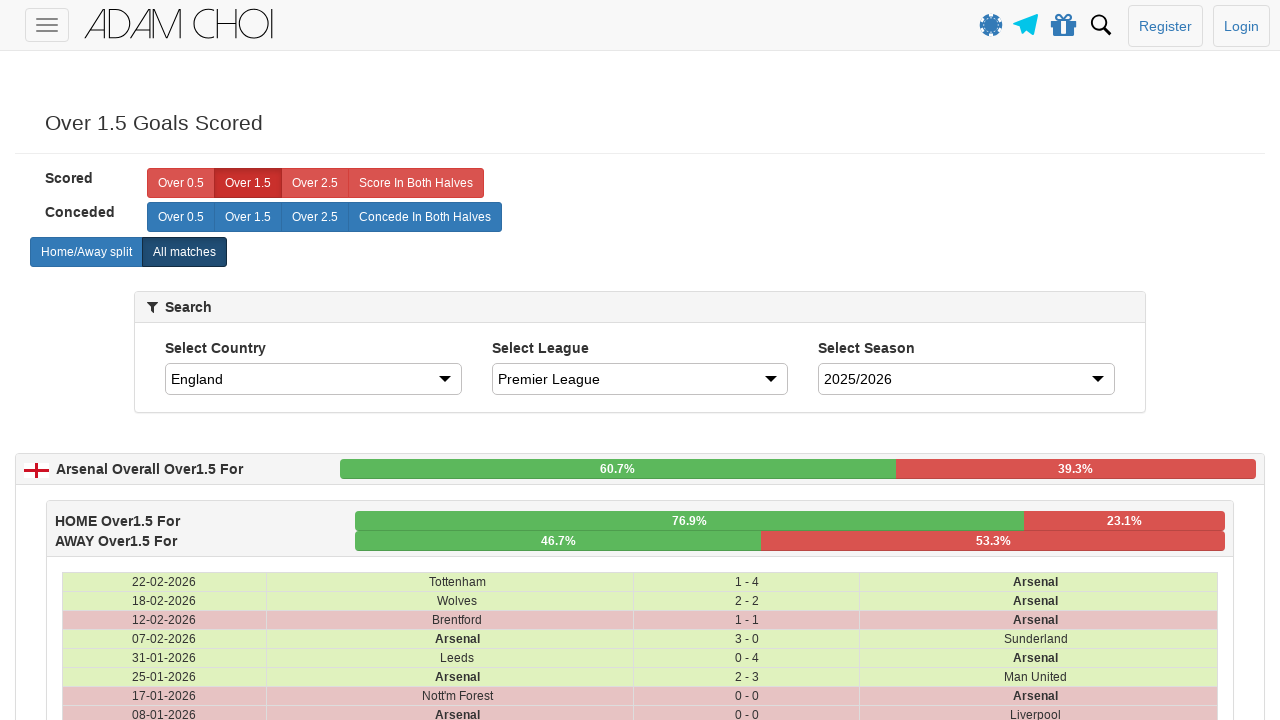

Match data table rows loaded successfully
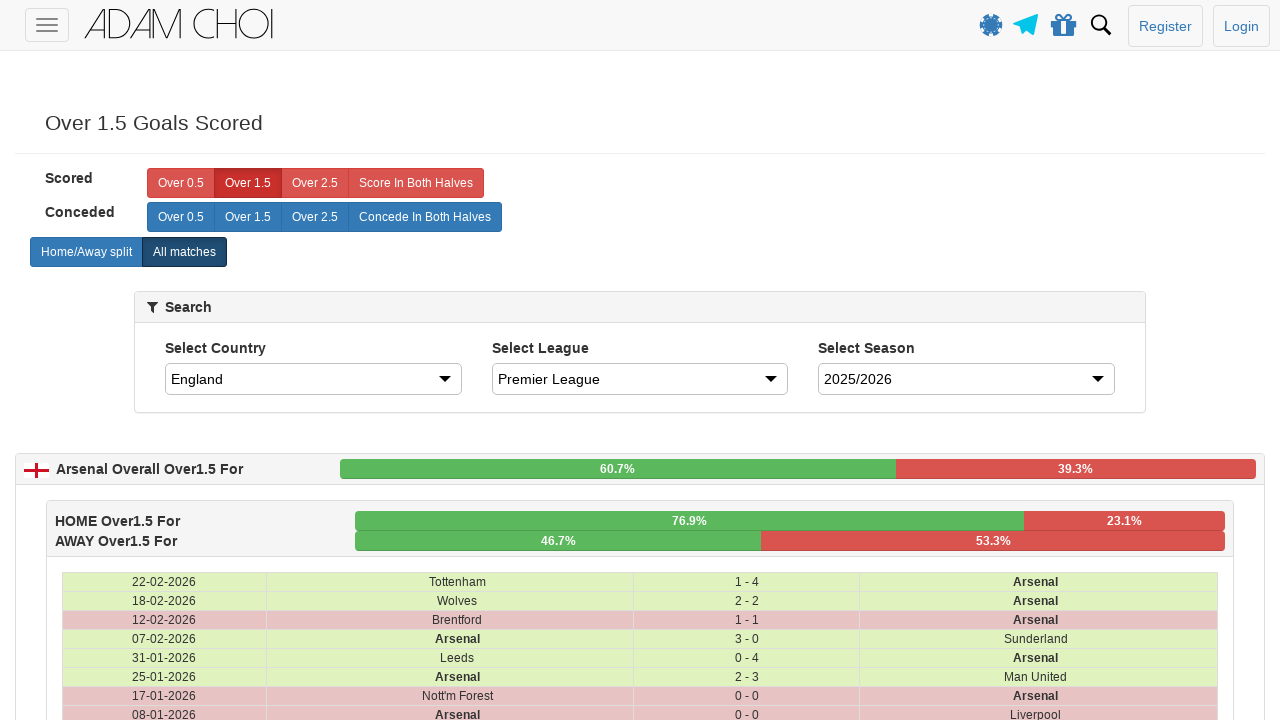

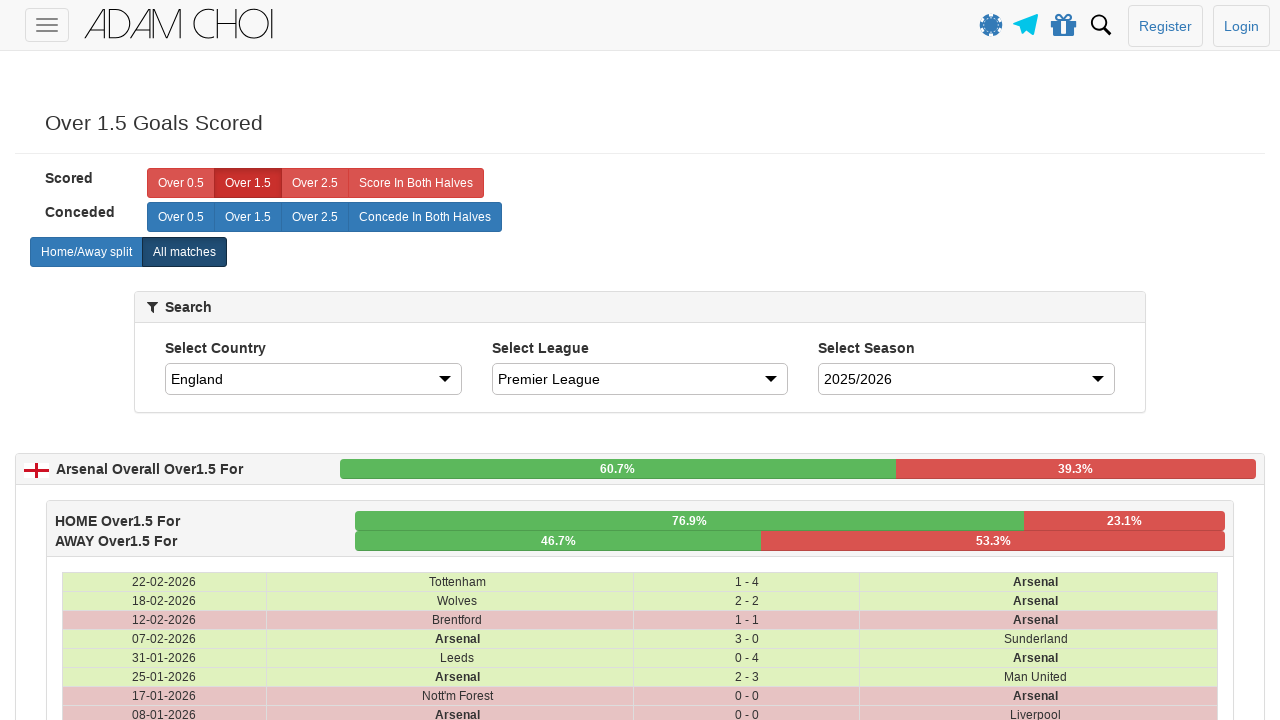